Tests date picker functionality by selecting a specific date (October 23, 2027) through year, month, and day selection in a calendar widget

Starting URL: https://rahulshettyacademy.com/seleniumPractise/#/offers

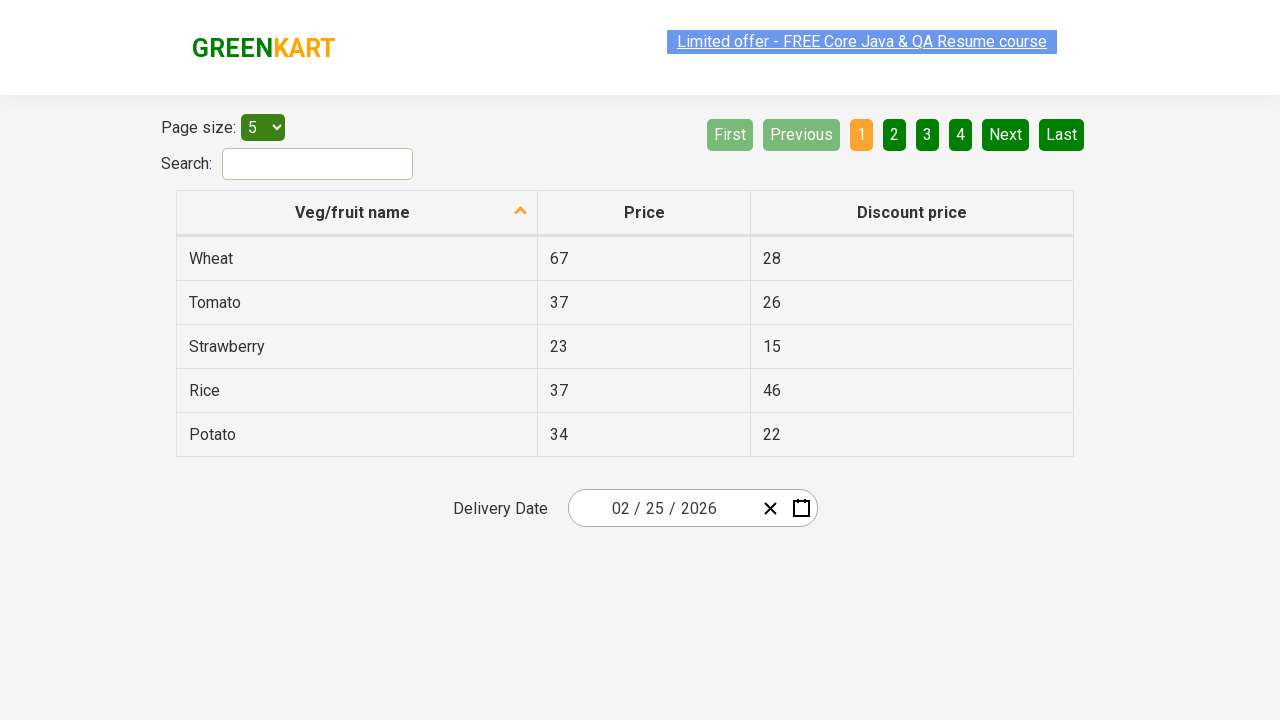

Clicked calendar button to open date picker at (801, 508) on .react-date-picker__calendar-button__icon
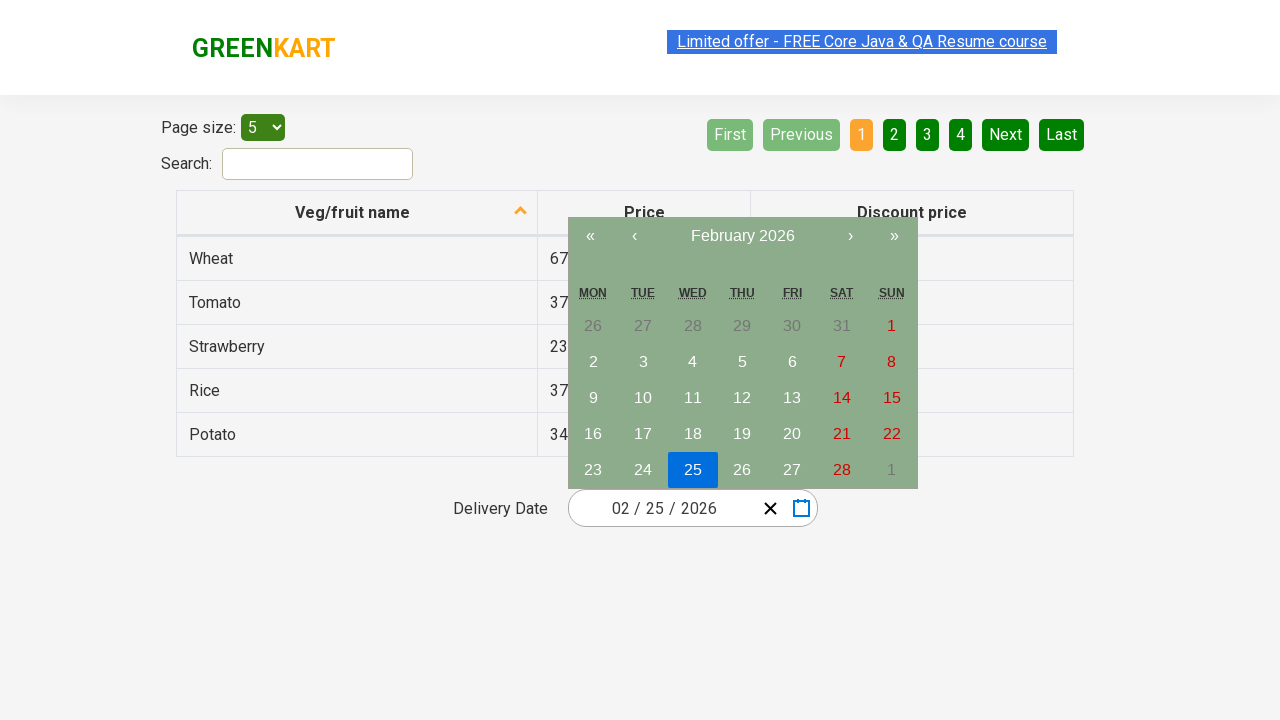

Clicked navigation label (first click to navigate to month/year view) at (742, 236) on .react-calendar__navigation__label__labelText
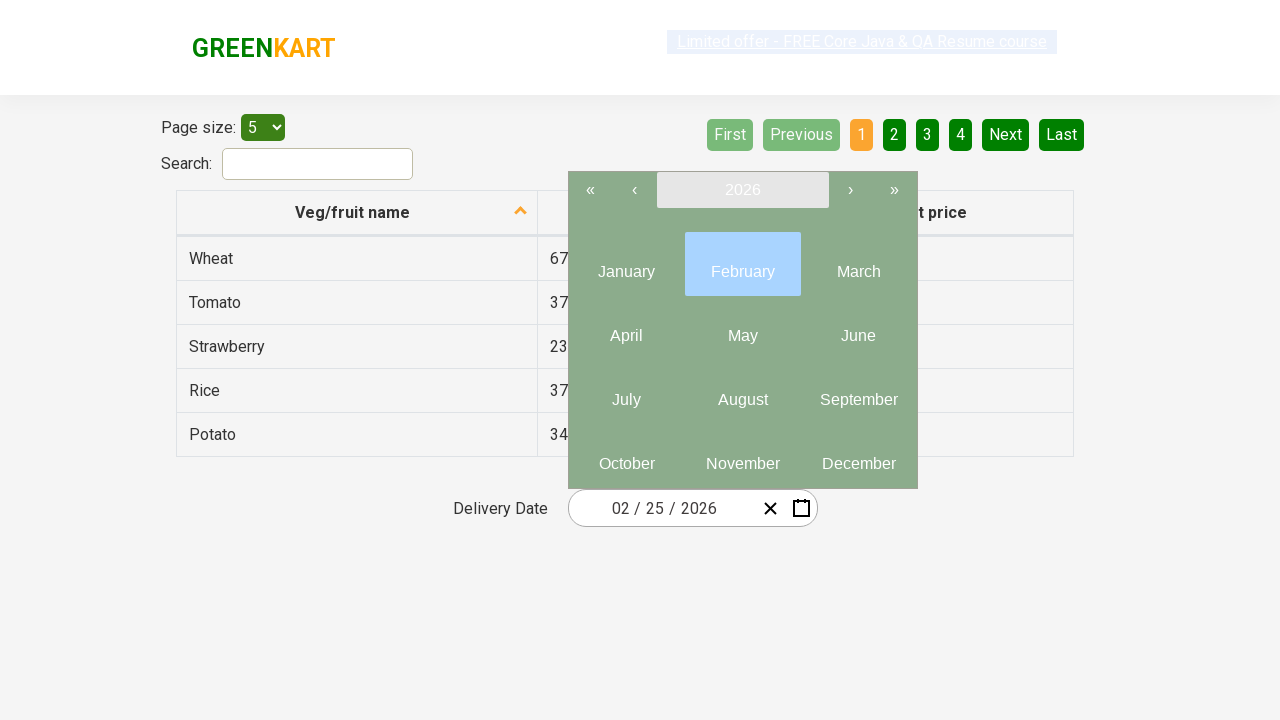

Clicked navigation label (second click to navigate to year selection view) at (742, 190) on .react-calendar__navigation__label__labelText
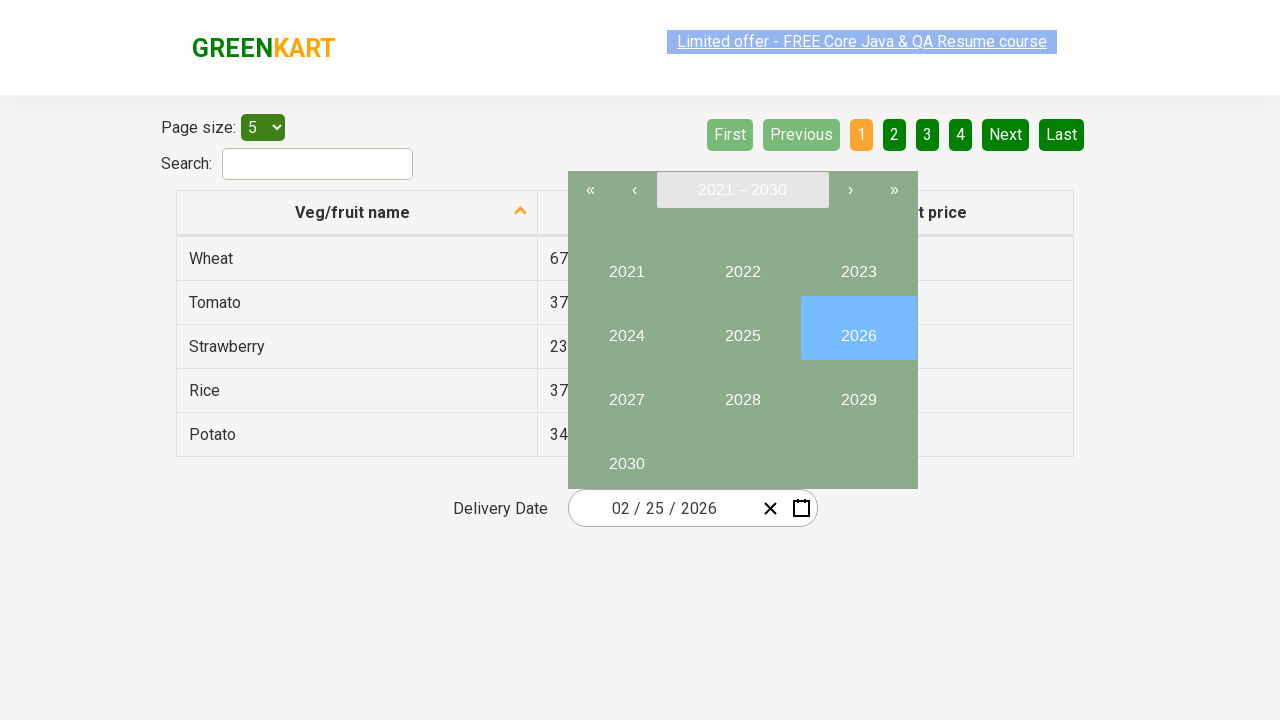

Selected year 2027 from year picker at (626, 392) on button:text('2027')
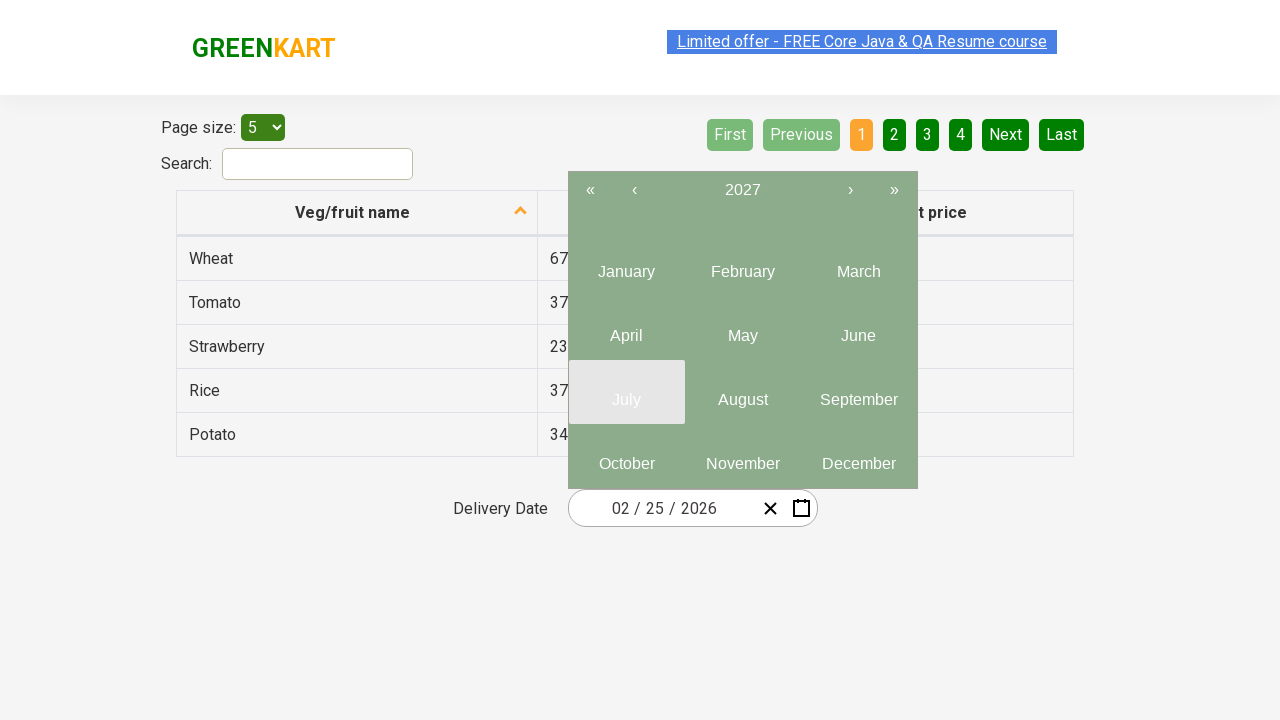

Selected October (month 10) from month picker at (626, 456) on .react-calendar__tile >> nth=9
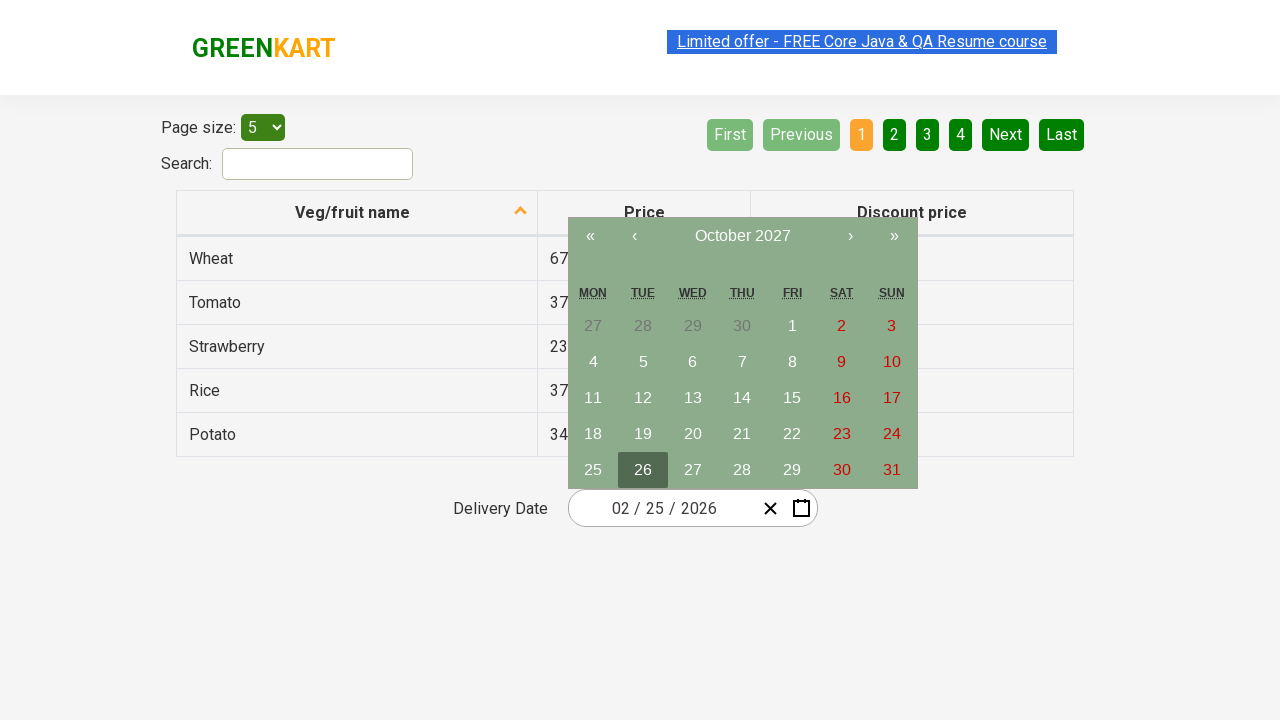

Selected day 23 from calendar at (842, 434) on abbr:text('23')
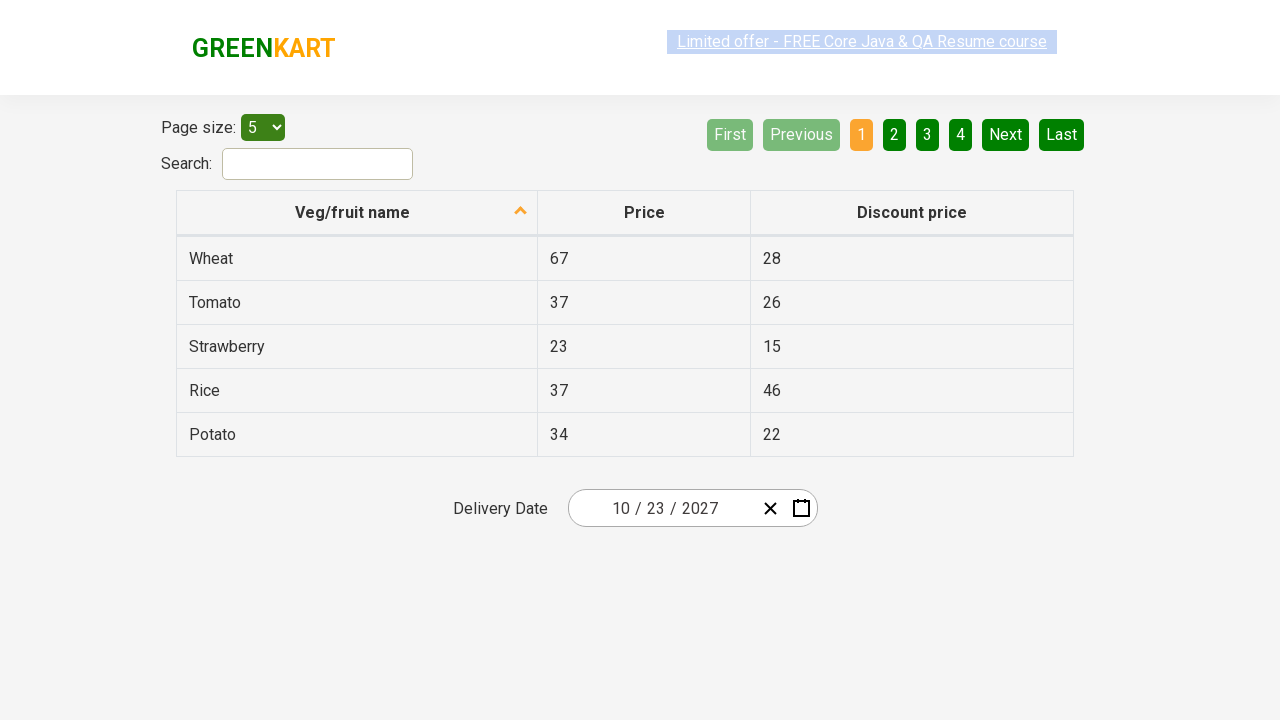

Retrieved all date input fields for verification
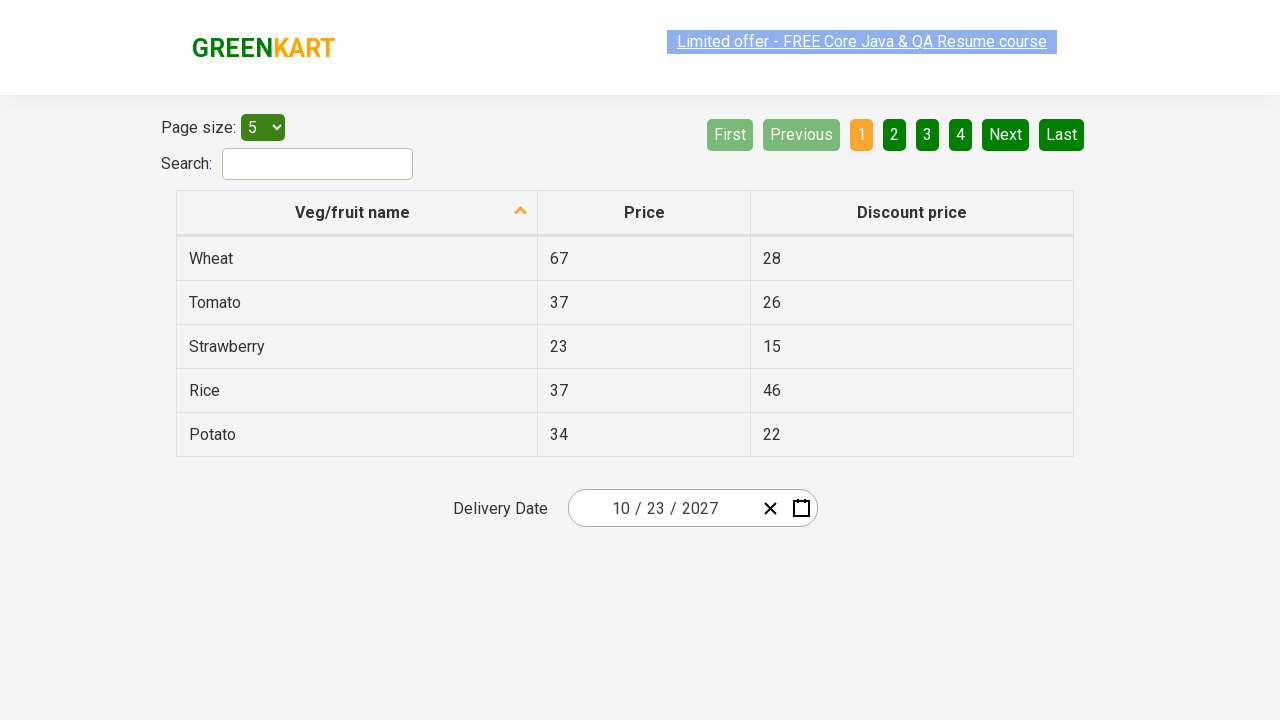

Verified date input field 1: expected '10', got '10'
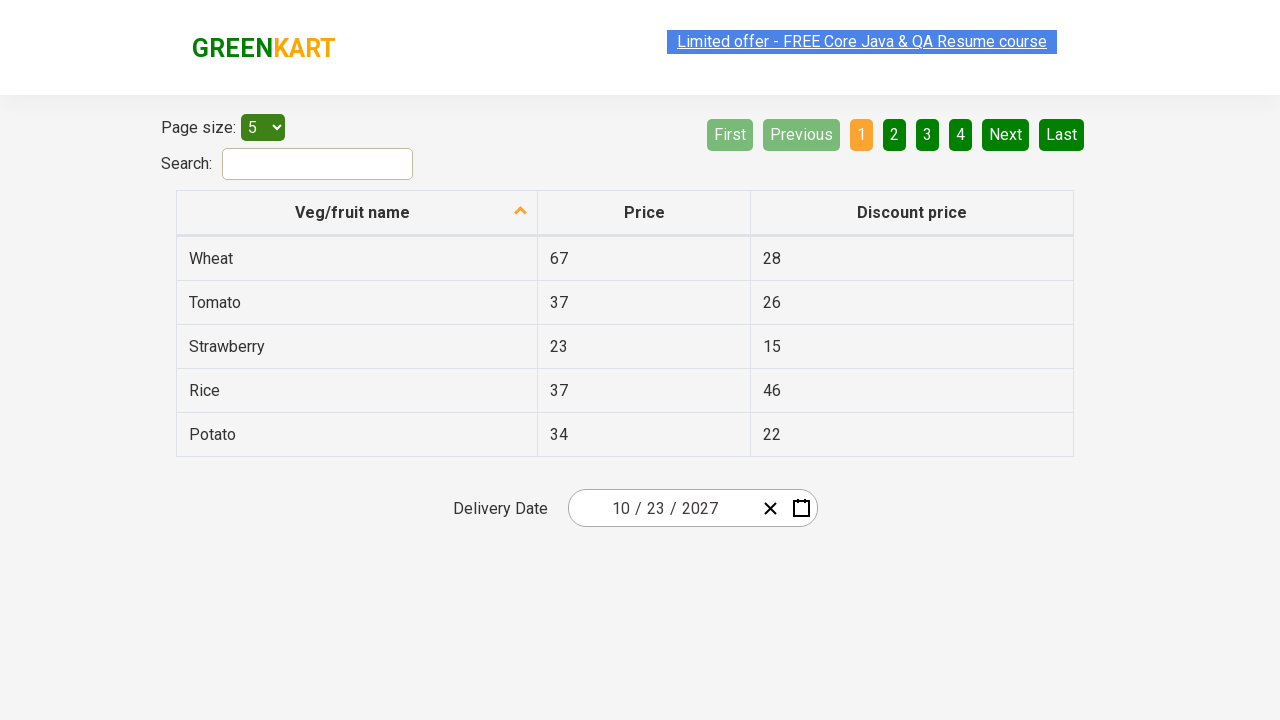

Verified date input field 2: expected '23', got '23'
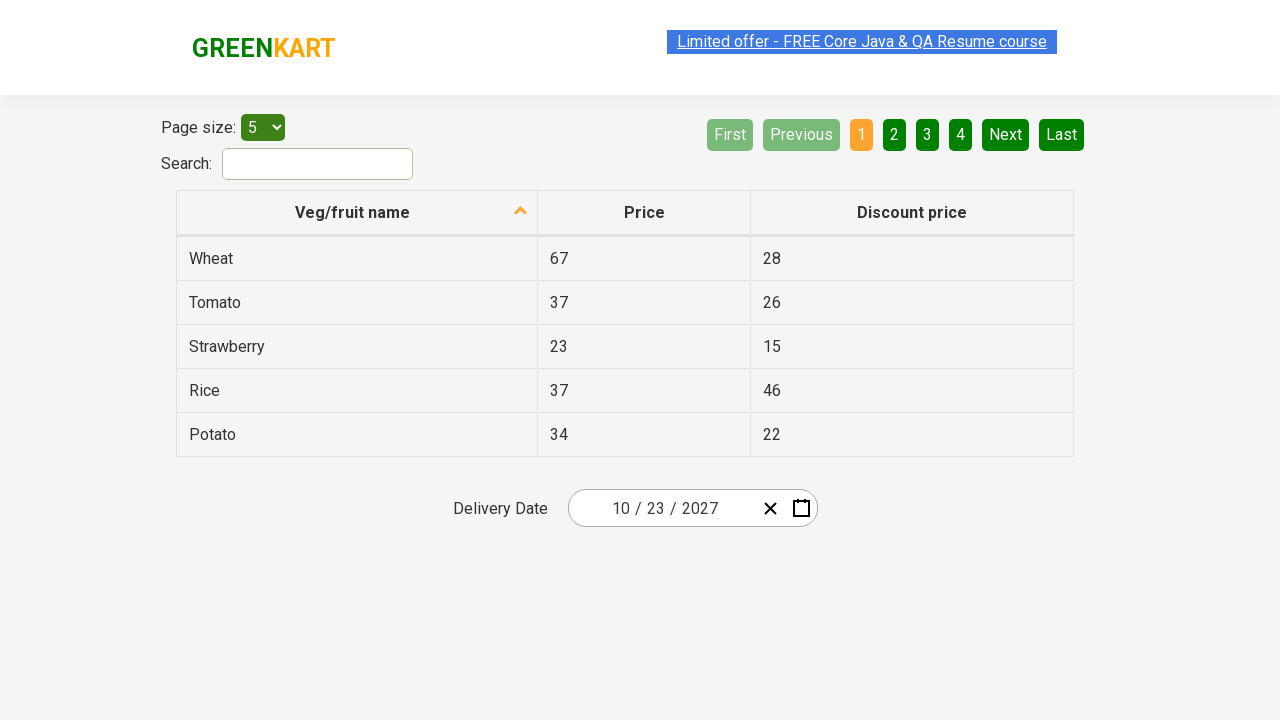

Verified date input field 3: expected '2027', got '2027'
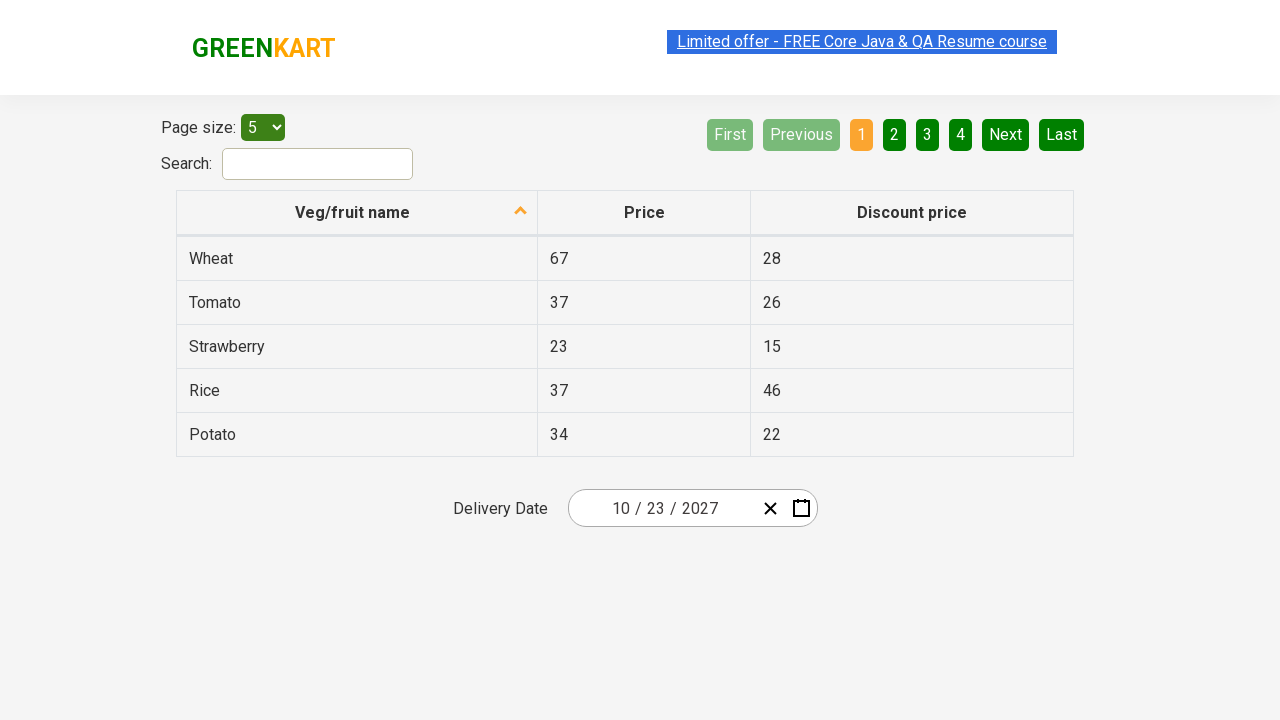

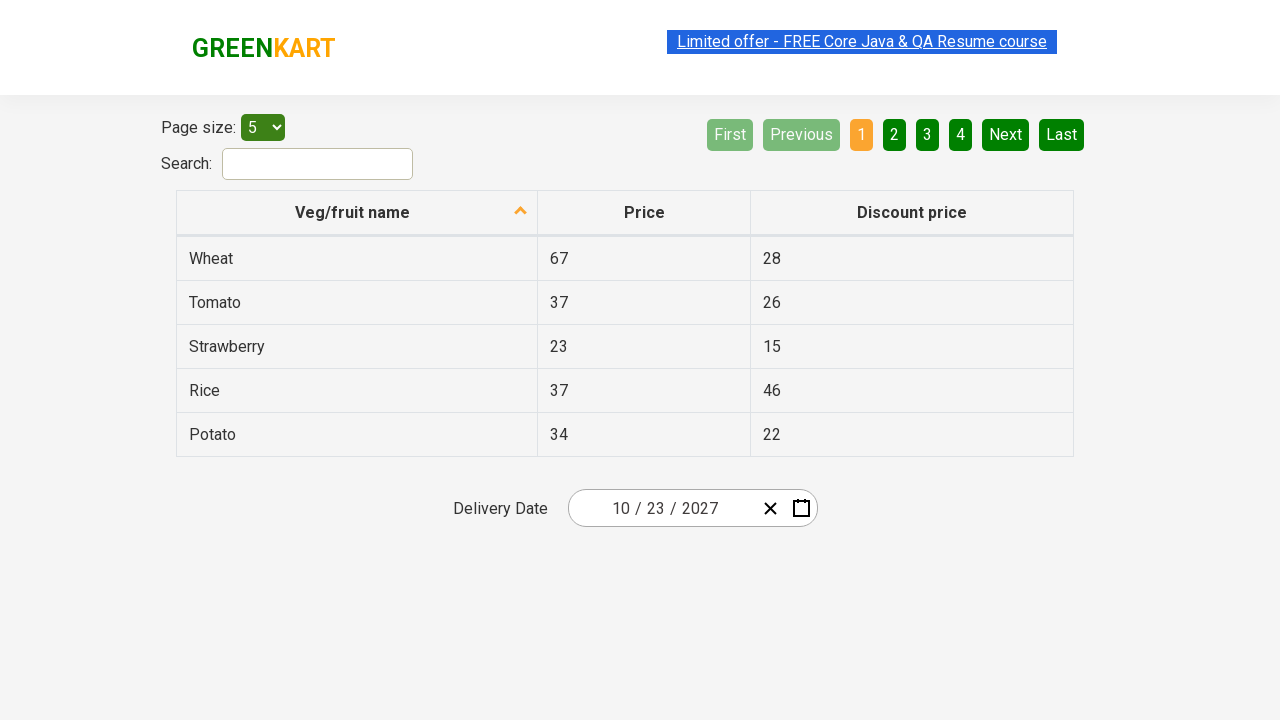